Tests file download functionality by clicking a download link

Starting URL: https://the-internet.herokuapp.com/download

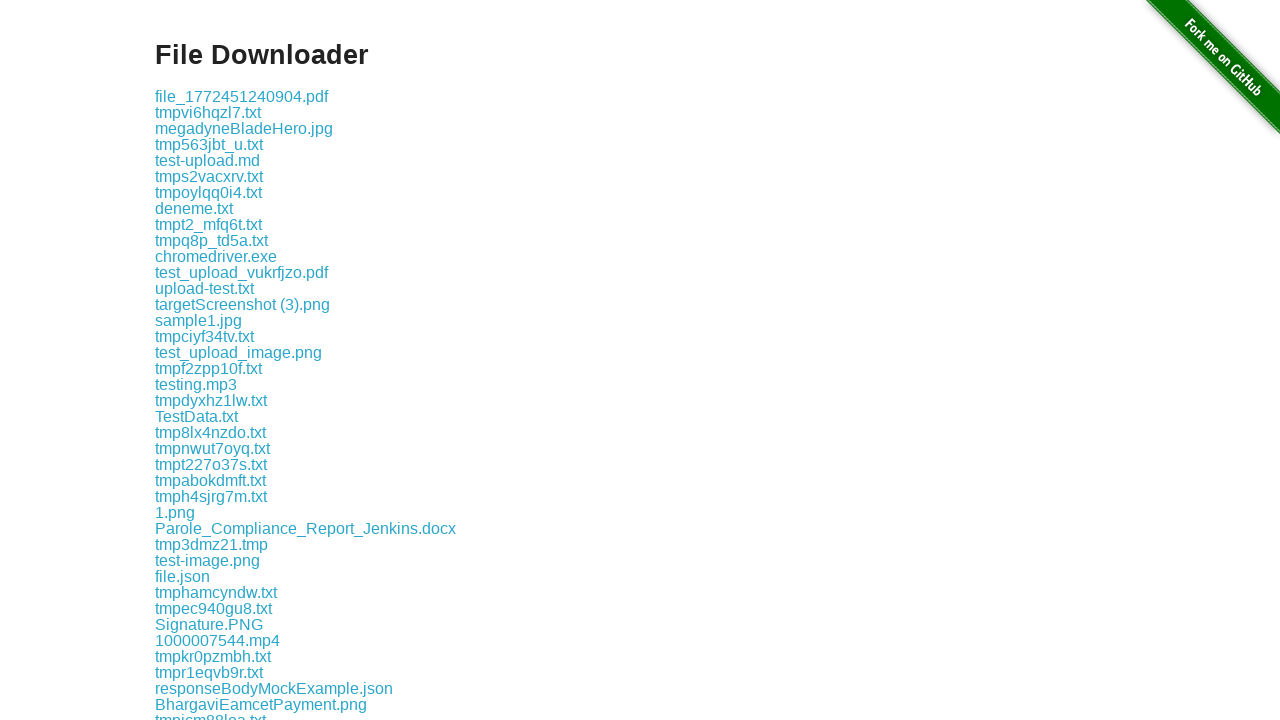

Clicked first .txt file link to initiate download at (208, 112) on internal:text=".txt"i >> nth=0
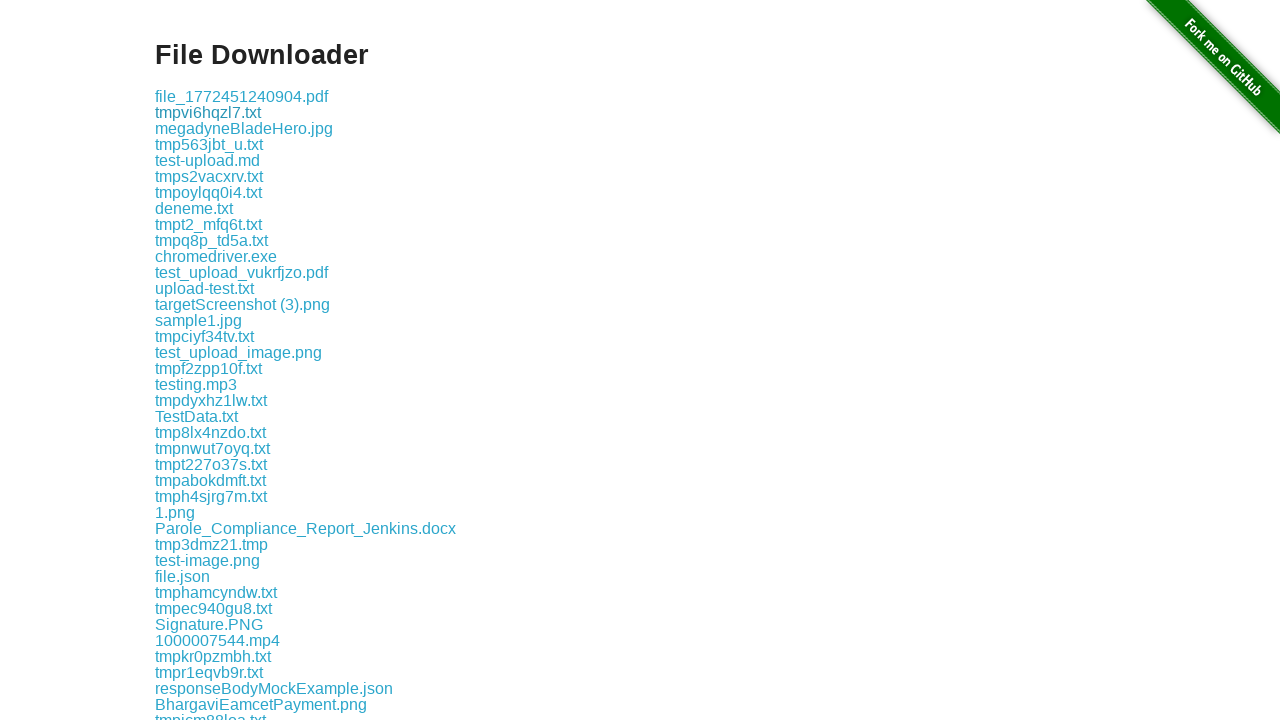

File download completed and download object obtained
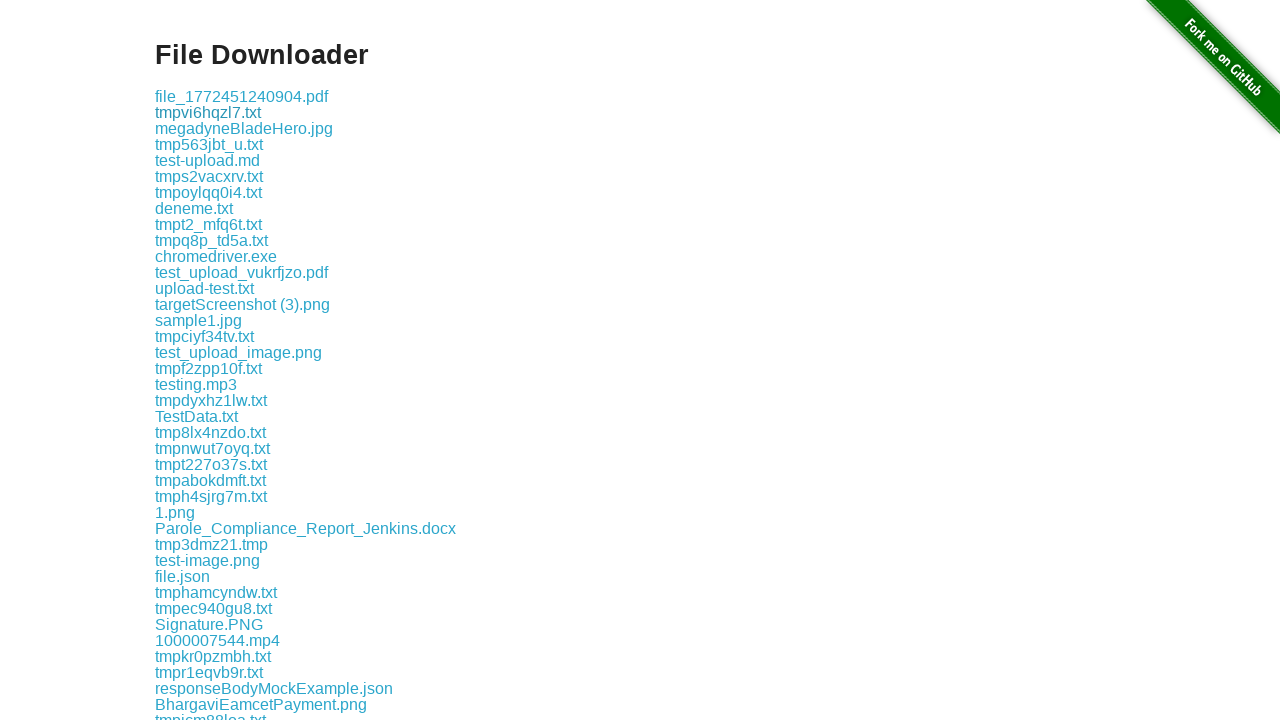

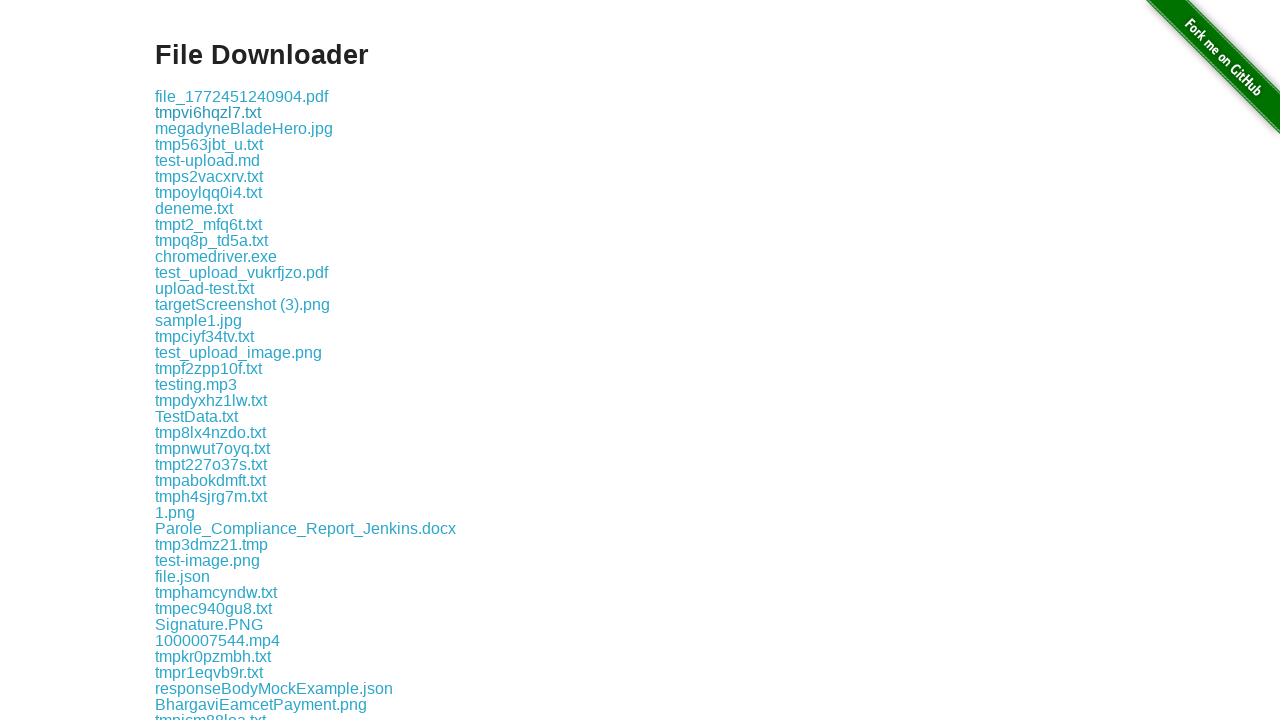